Clicks a link to open a new window, switches to it, and verifies the new window's title

Starting URL: https://the-internet.herokuapp.com/windows

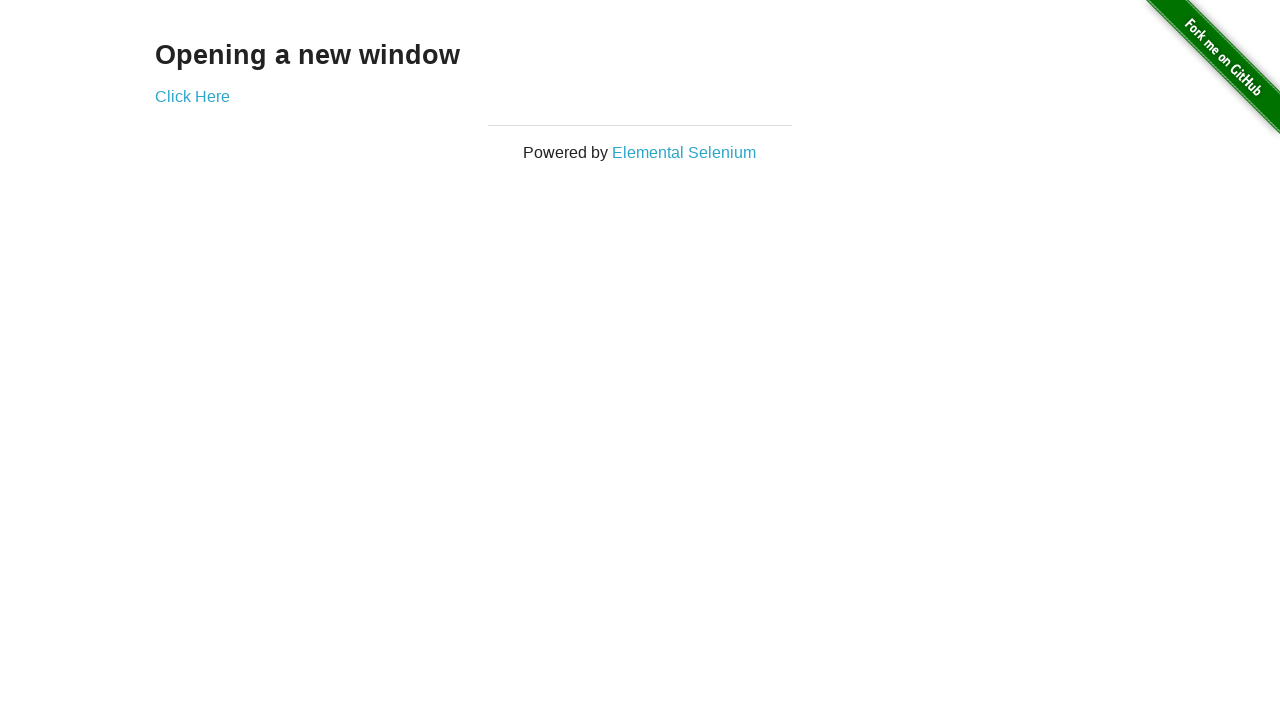

Clicked 'Click Here' link to open new window at (192, 96) on text=Click Here
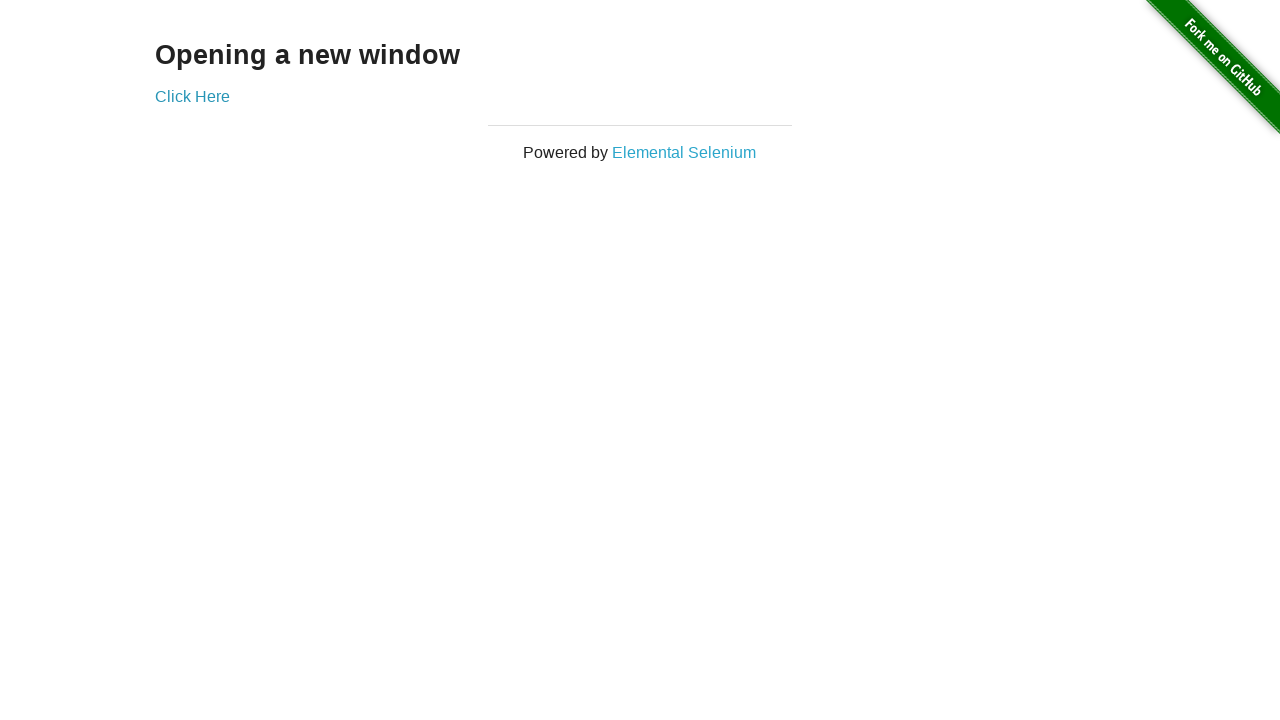

New window/tab opened and captured
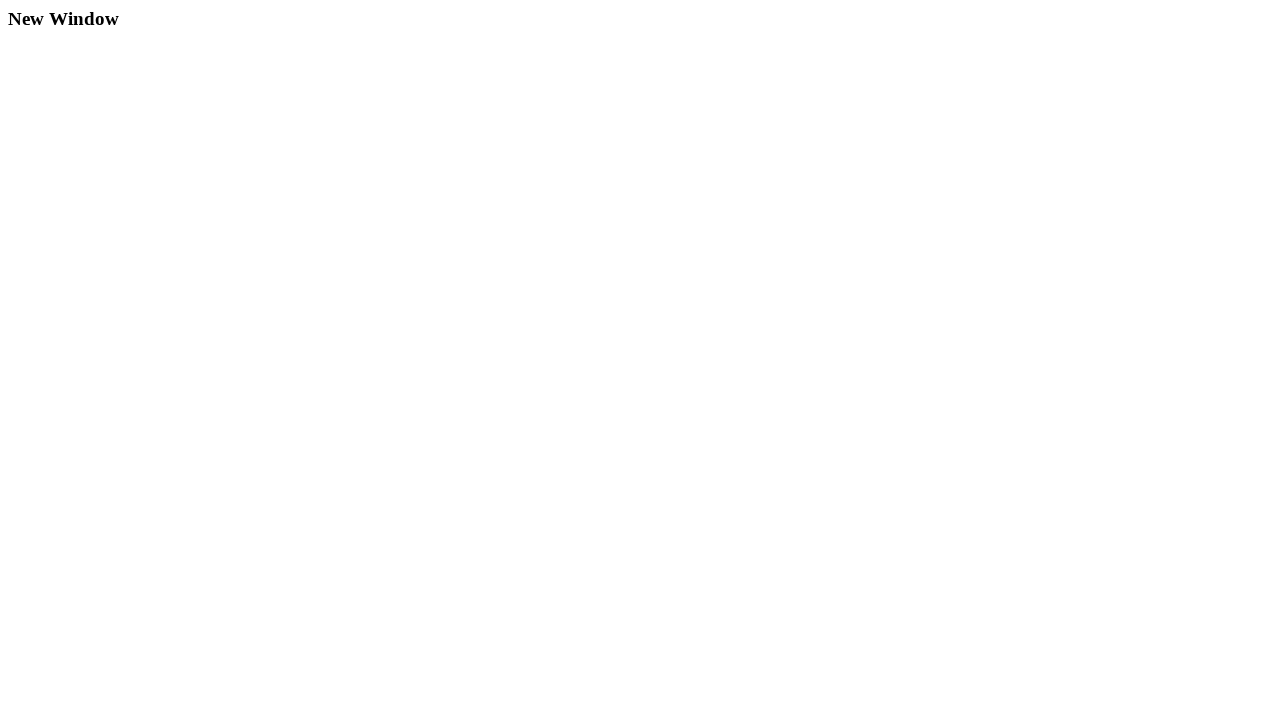

New window loaded completely
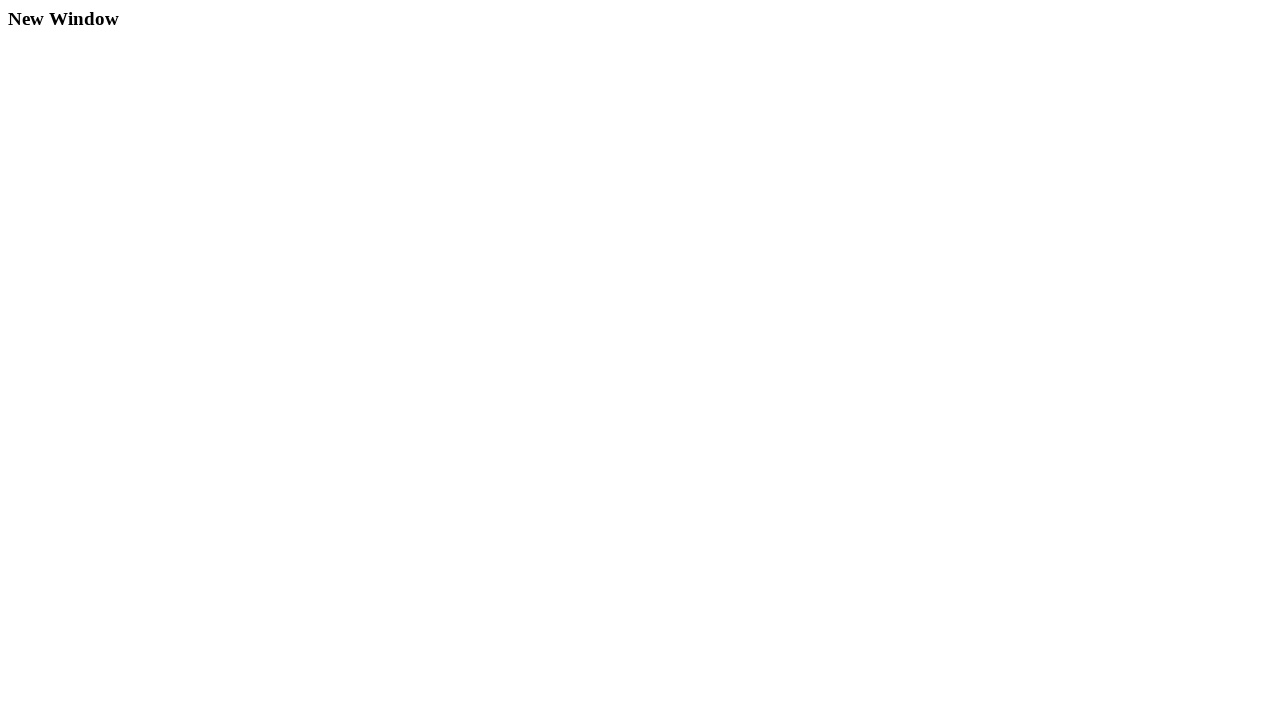

Verified new window title is 'New Window'
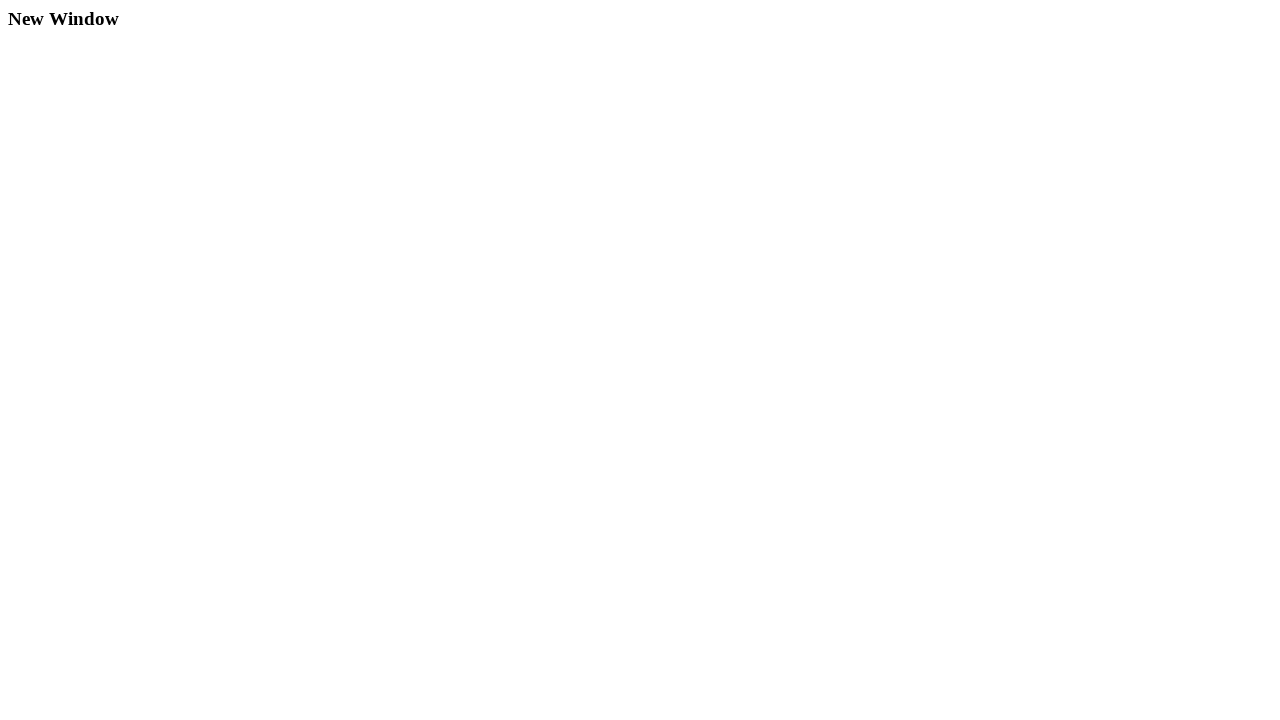

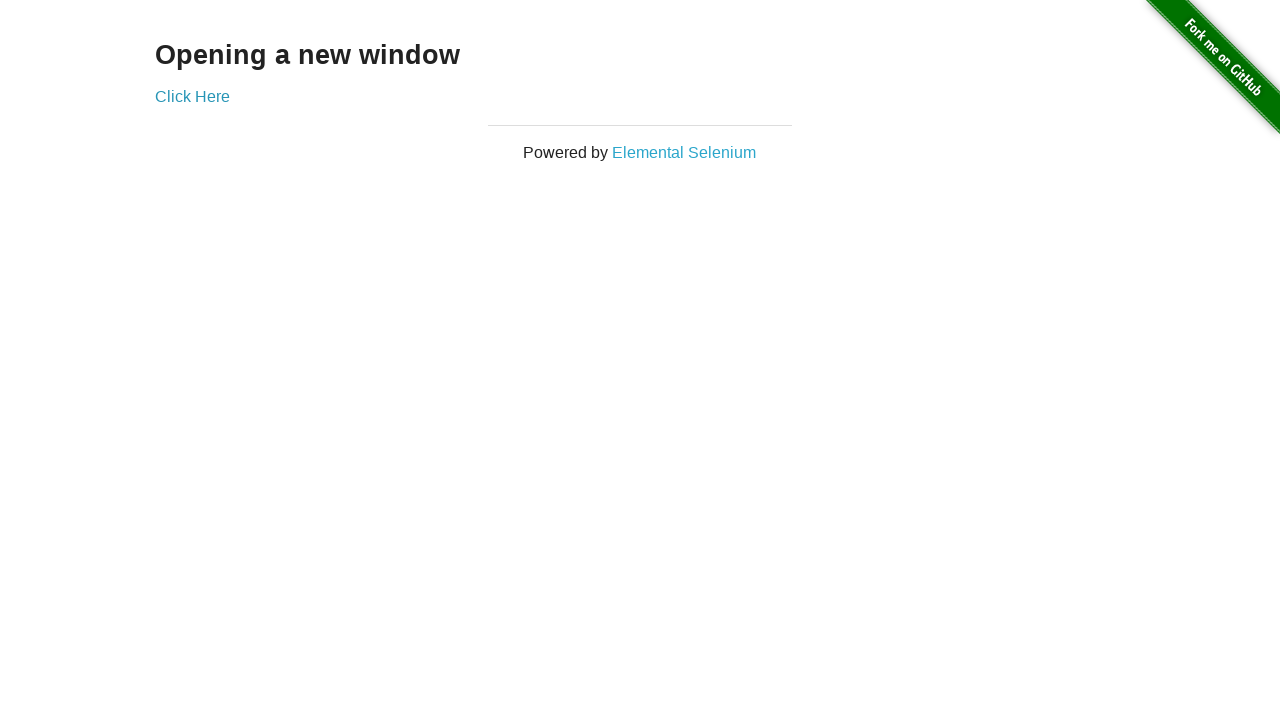